Tests checkbox and radio button functionality by selecting multiple options and verifying results

Starting URL: https://savkk.github.io/selenium-practice/

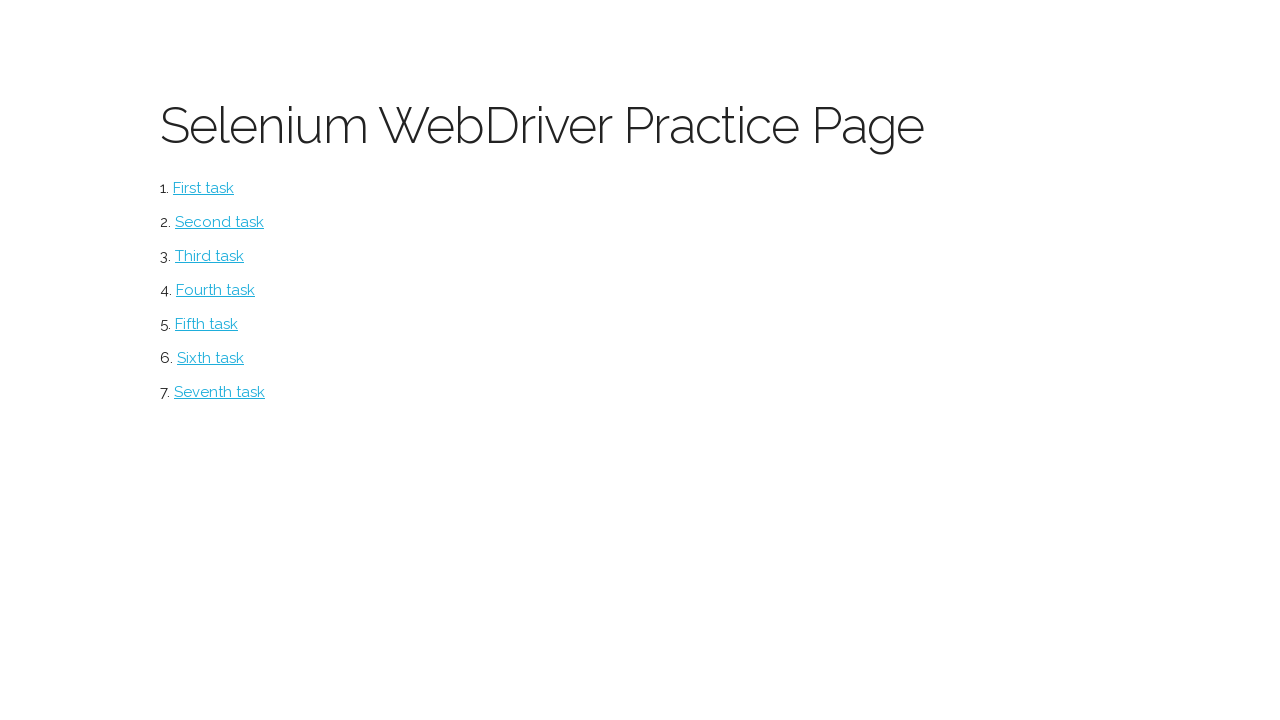

Clicked checkbox menu option at (220, 222) on #checkbox
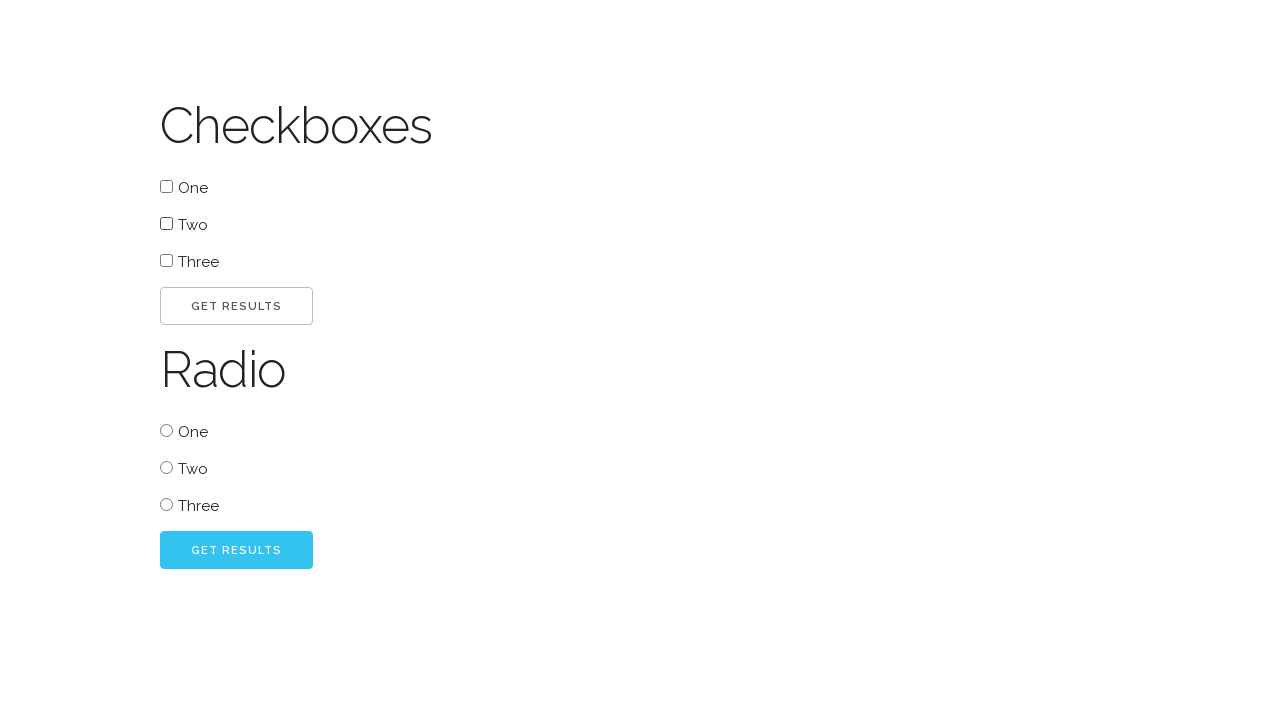

Selected checkbox option 'one' at (166, 186) on input[type='checkbox'][value='one']
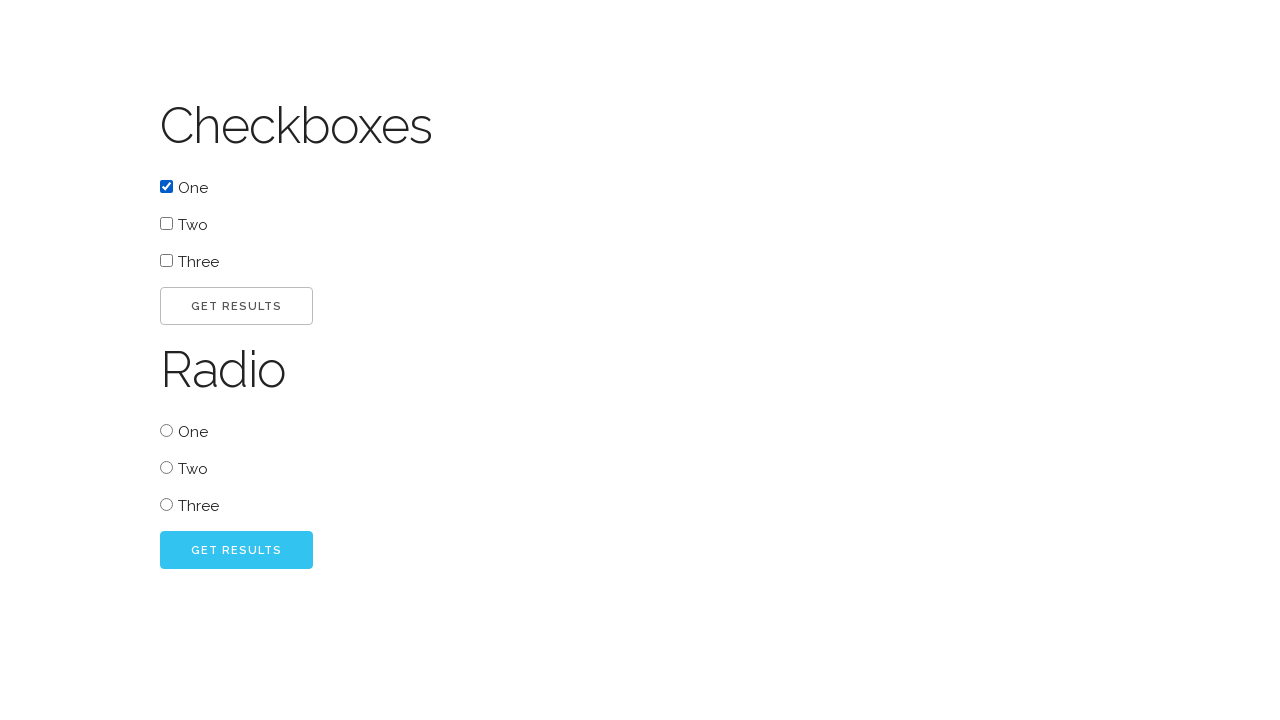

Selected checkbox option 'two' at (166, 224) on input[type='checkbox'][value='two']
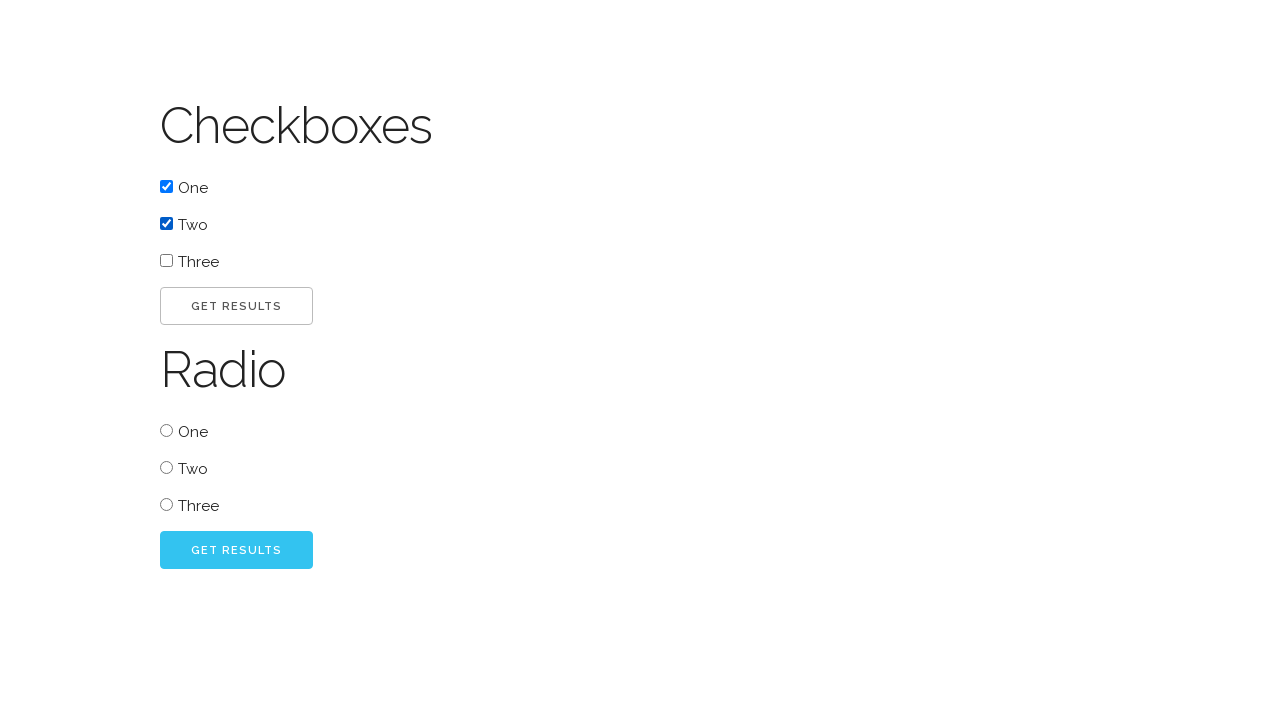

Submitted checkbox selections at (236, 306) on #go
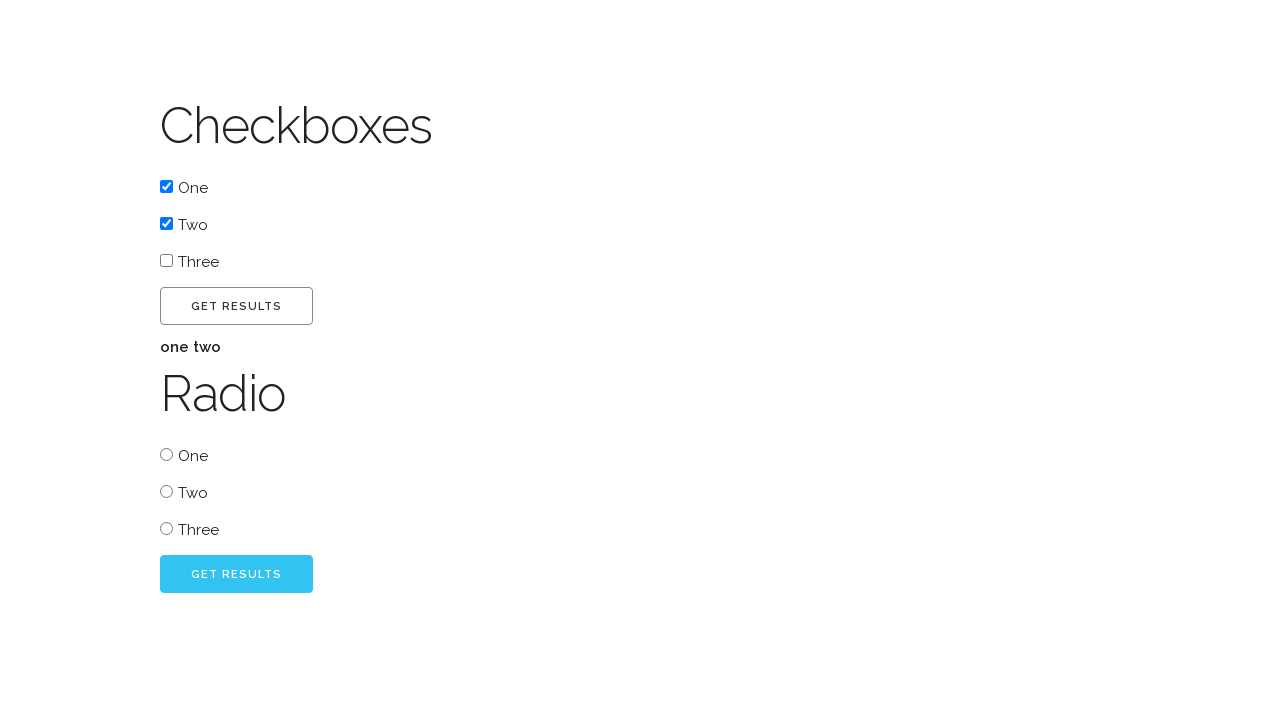

Selected radio button option 'two' at (166, 492) on input[type='radio'][value='two']
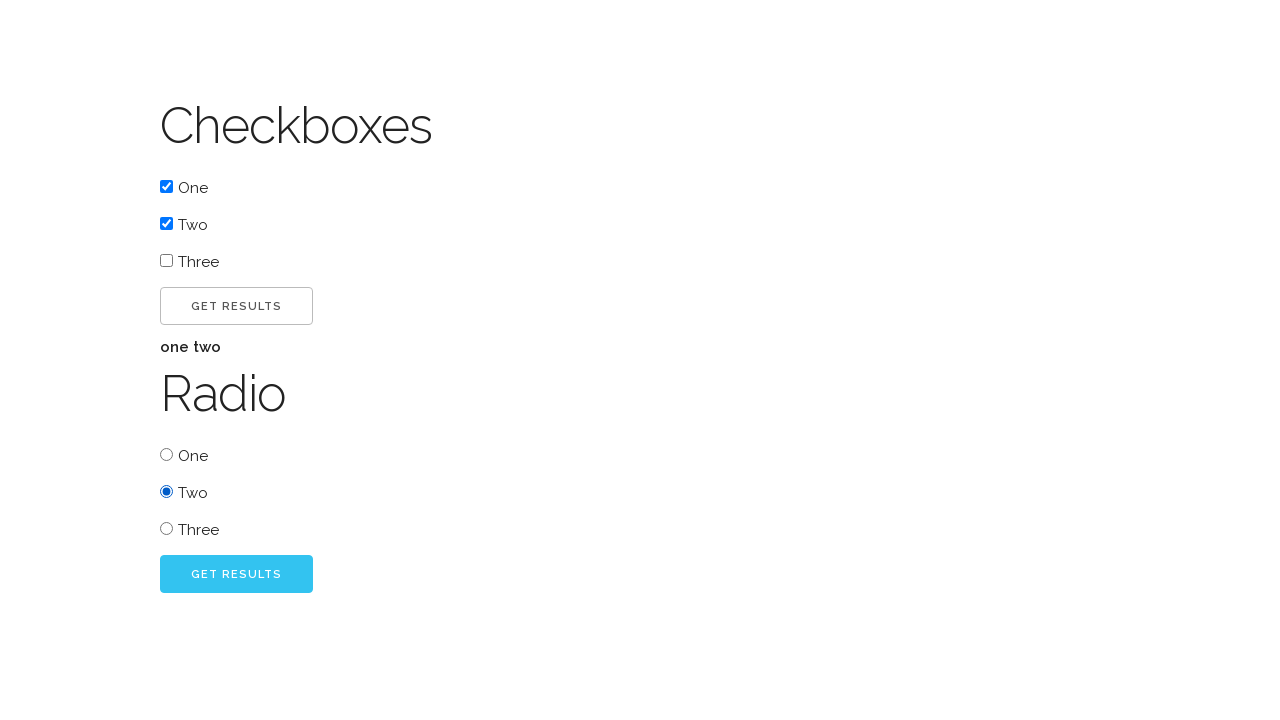

Submitted radio button selection at (236, 574) on #radio_go
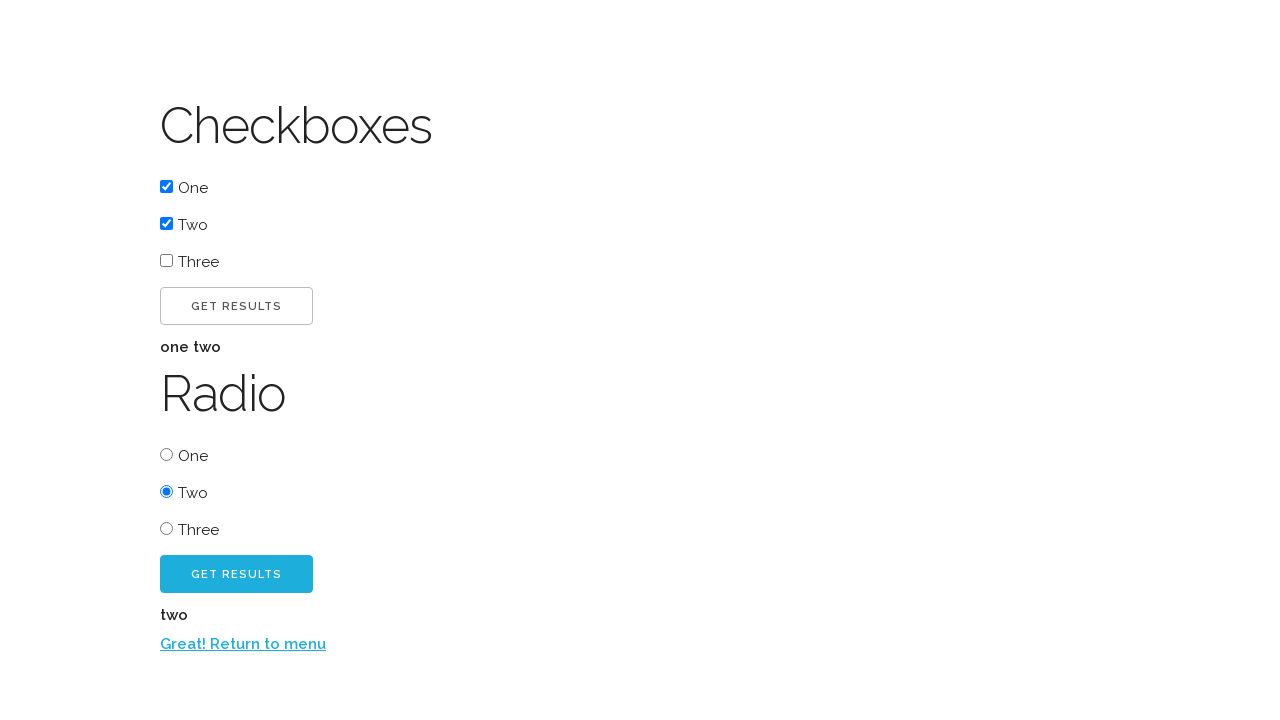

Returned to menu at (243, 644) on a:has-text('Great! Return to menu')
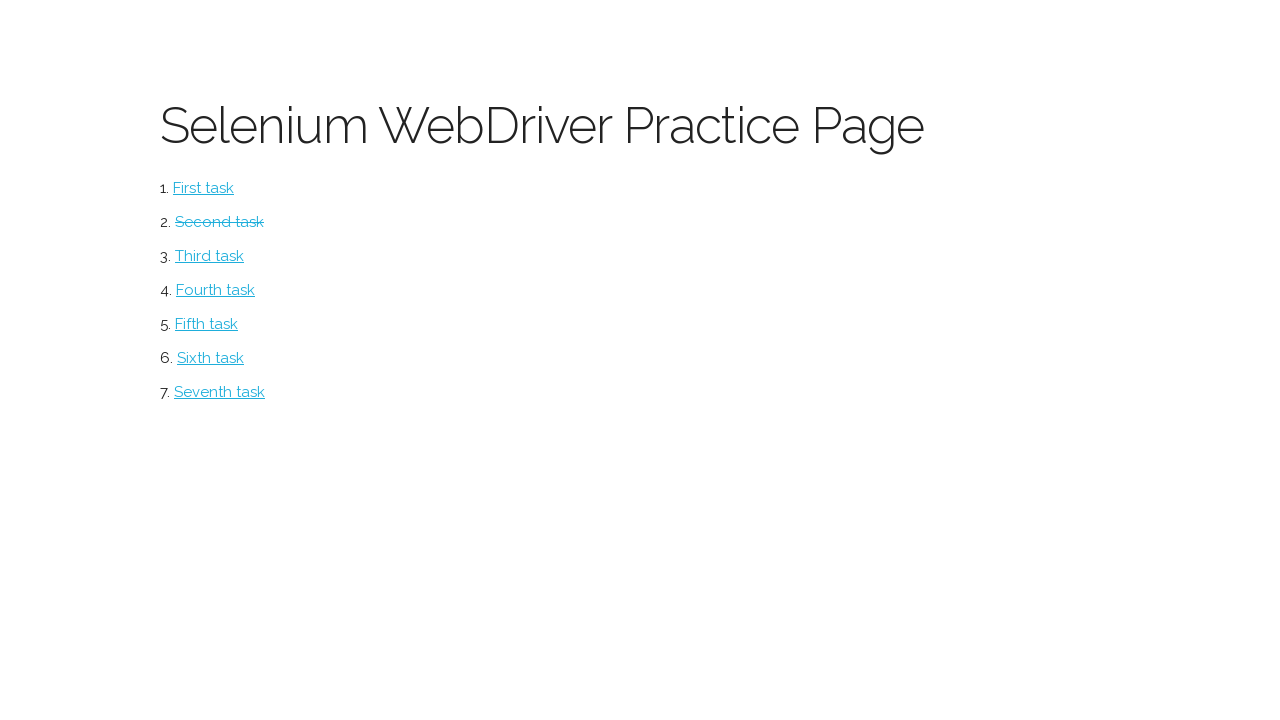

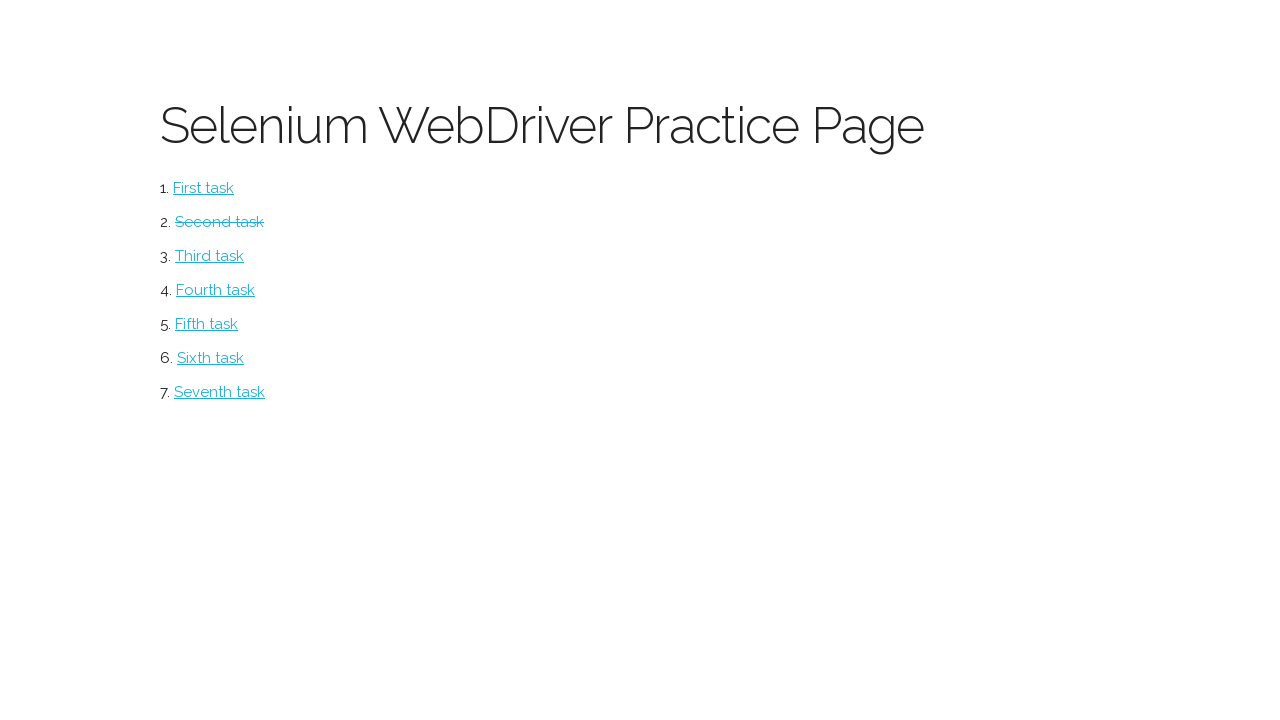